Tests executing JavaScript to click a link element on the page

Starting URL: http://example.com

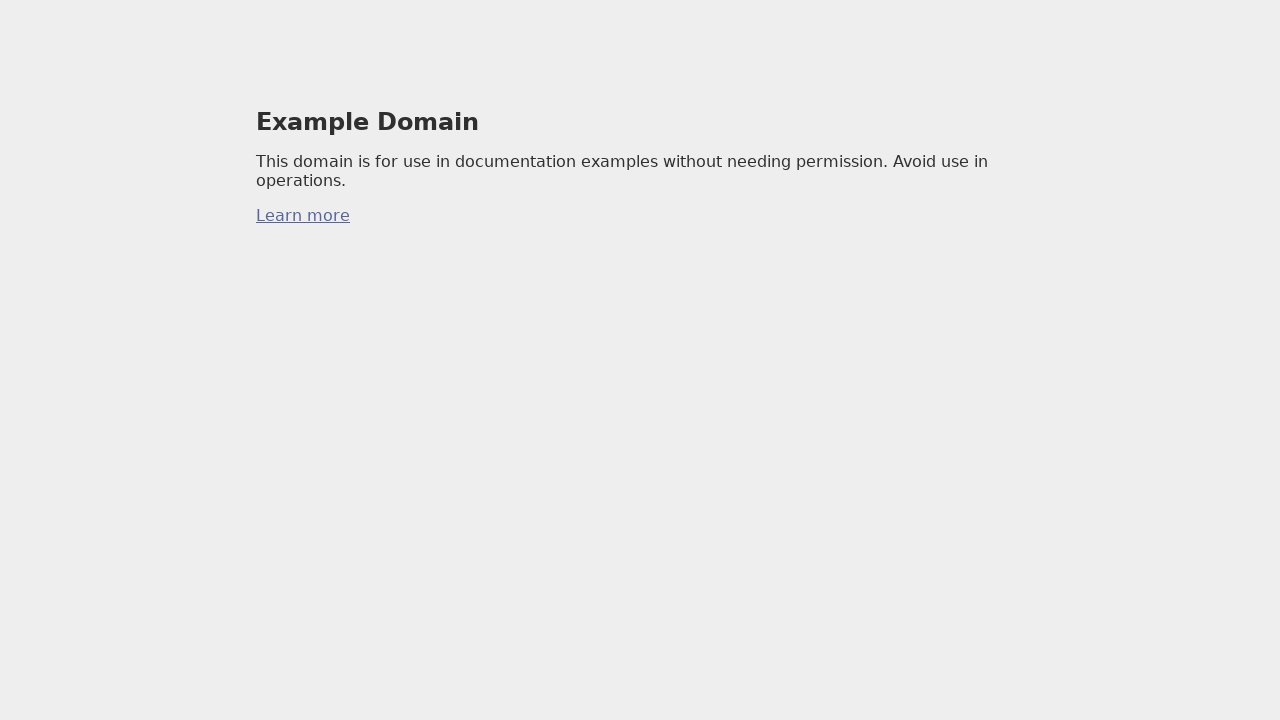

Located link element using CSS selector
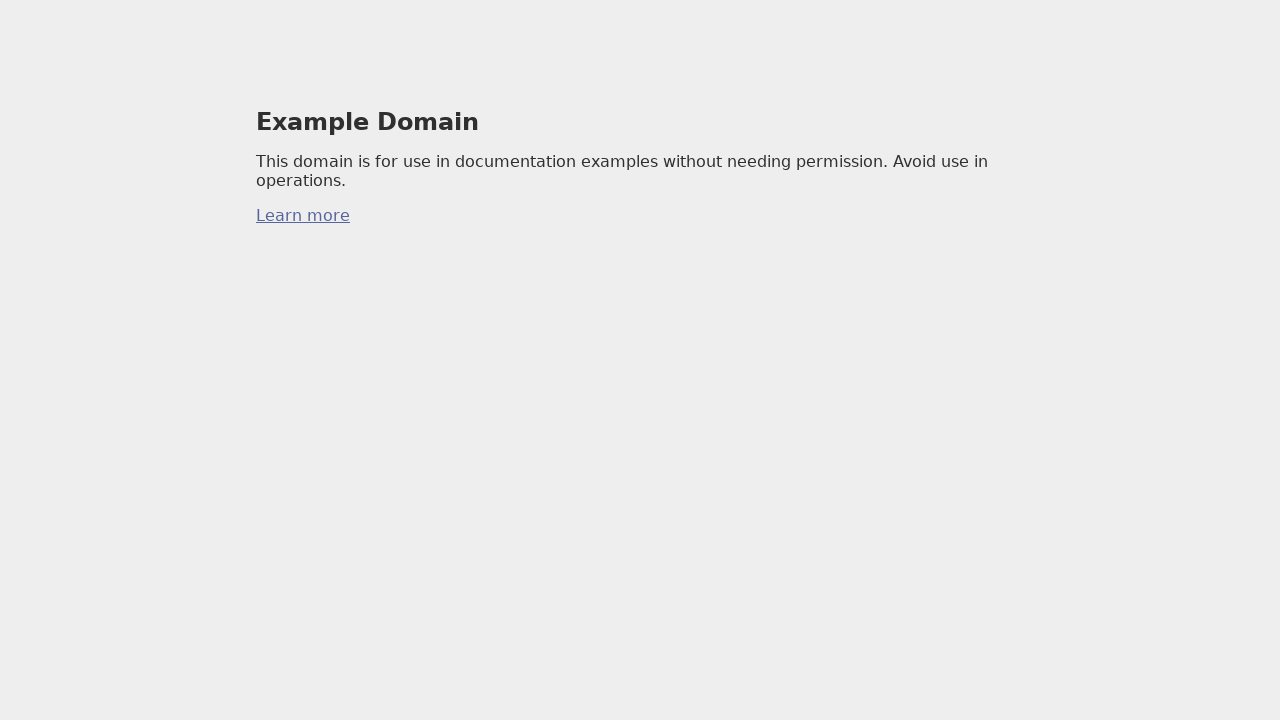

Waited for link element to be available
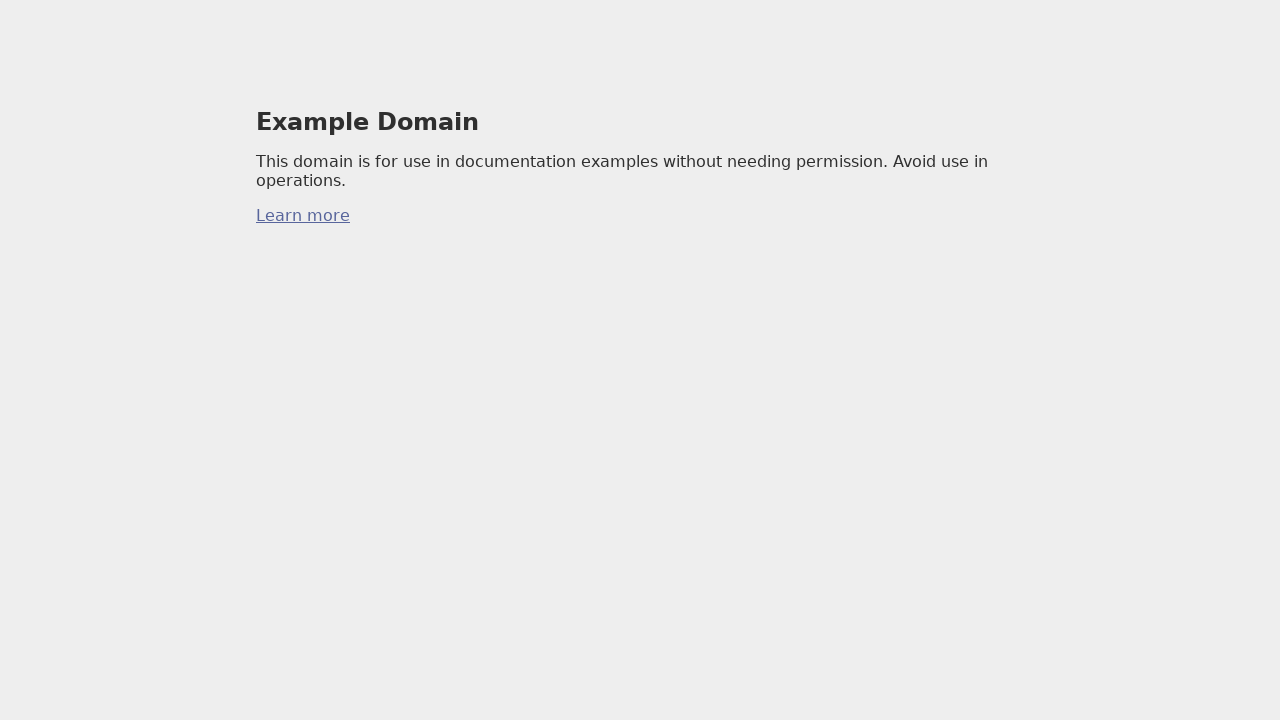

Executed JavaScript to click the link element
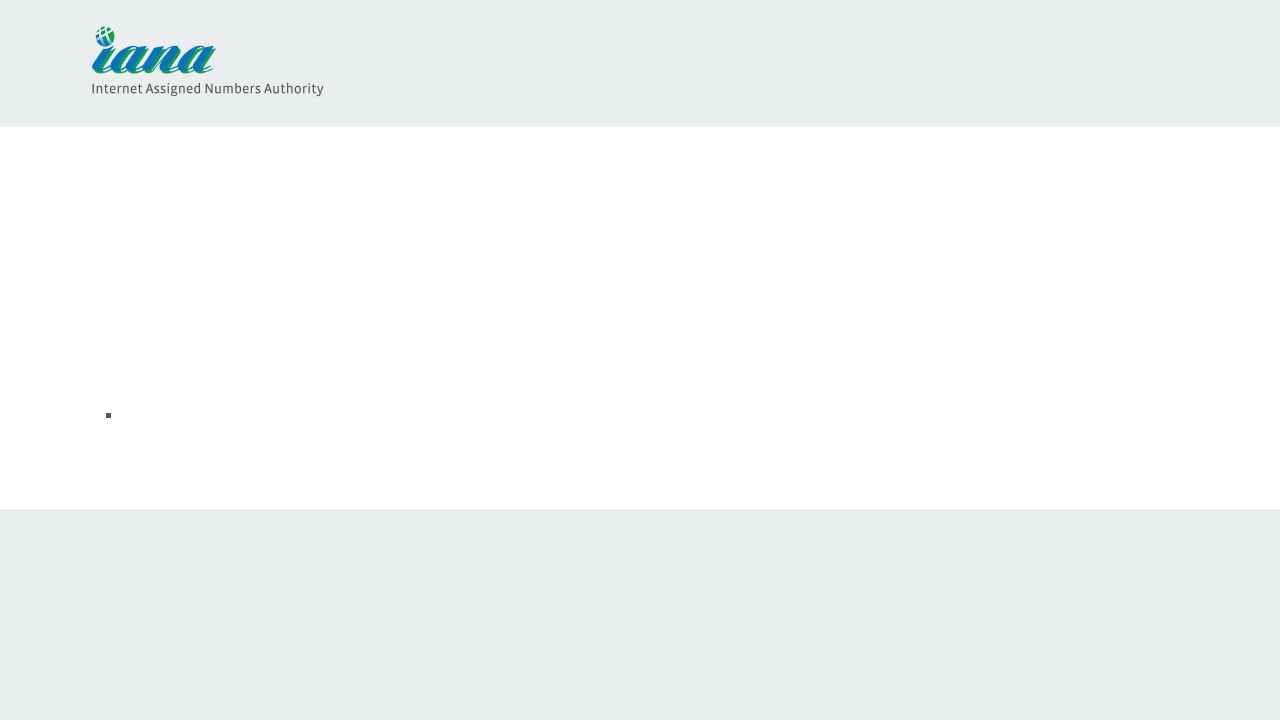

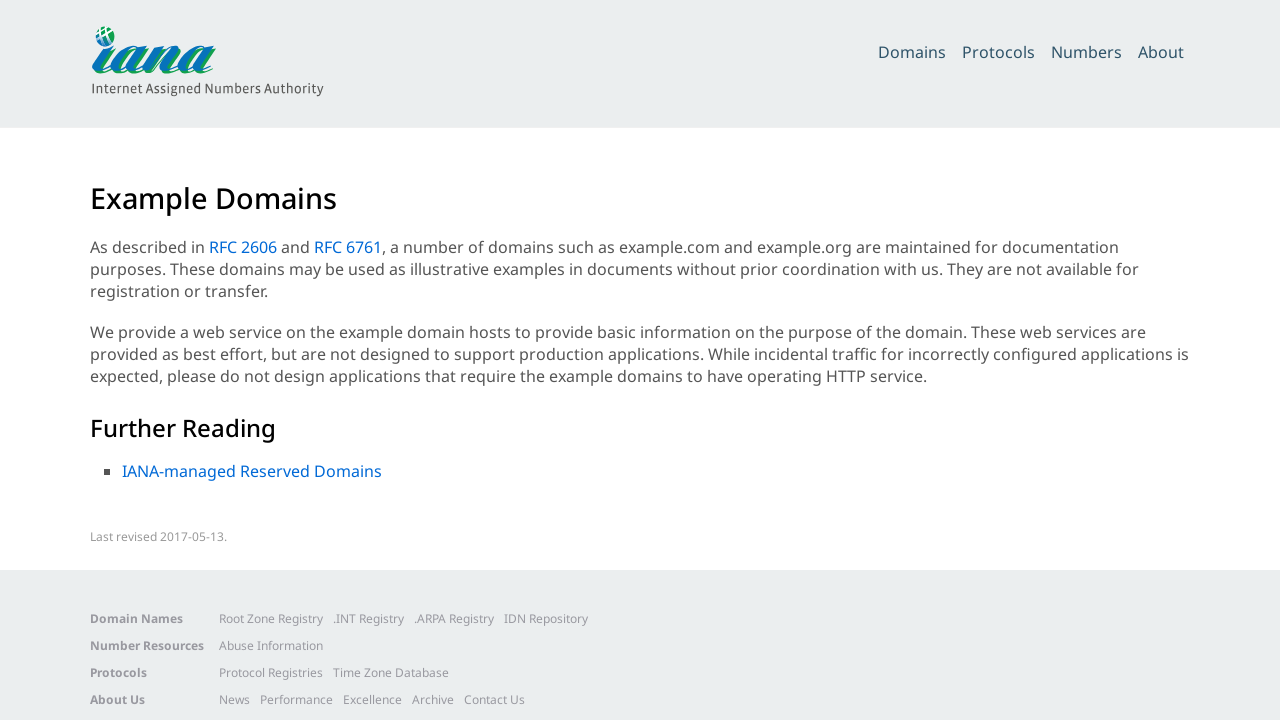